Tests date picker interaction using keyboard shortcuts to select all text and delete it

Starting URL: https://demoqa.com/date-picker

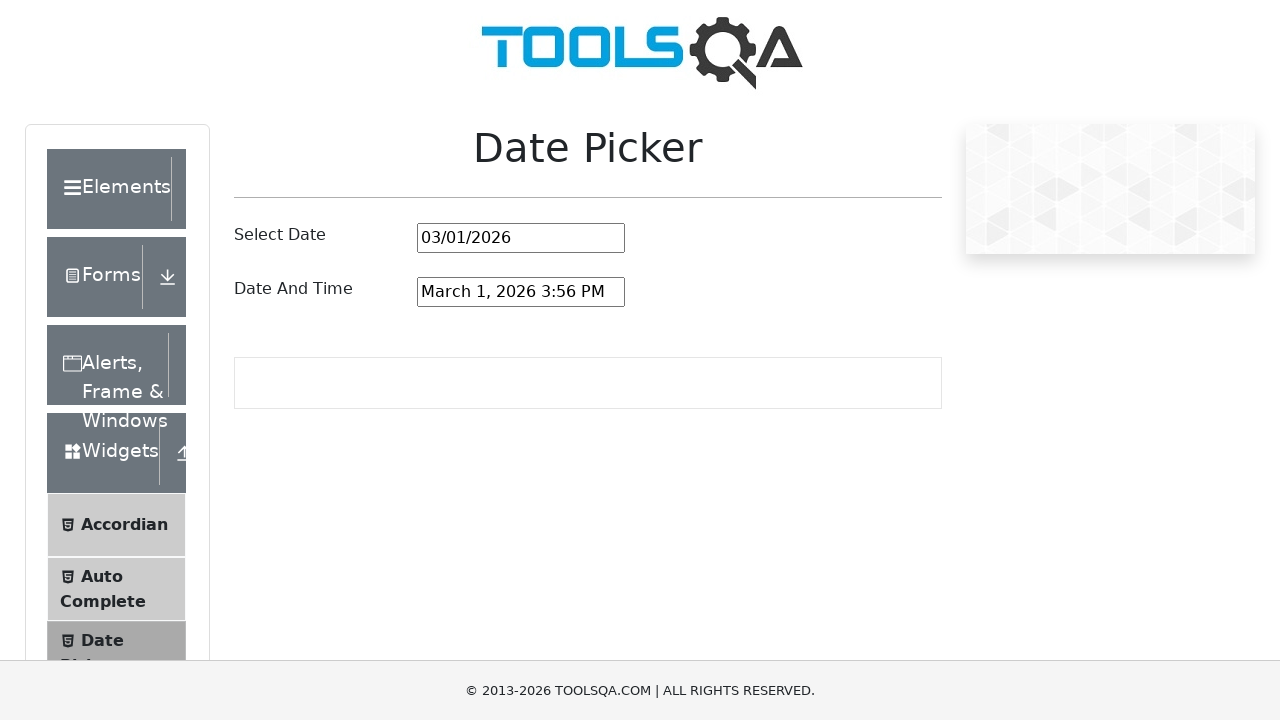

Selected all text in date picker input using Ctrl+A on #datePickerMonthYearInput
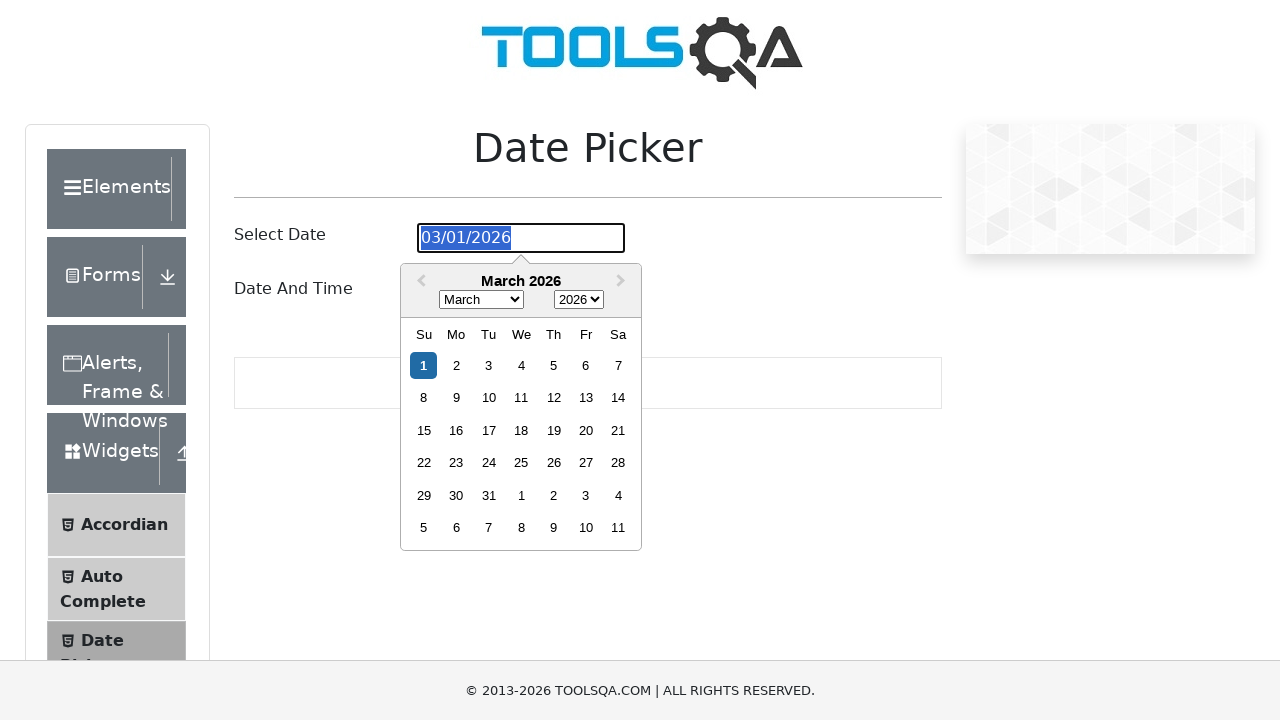

Deleted selected text from date picker input using Backspace on #datePickerMonthYearInput
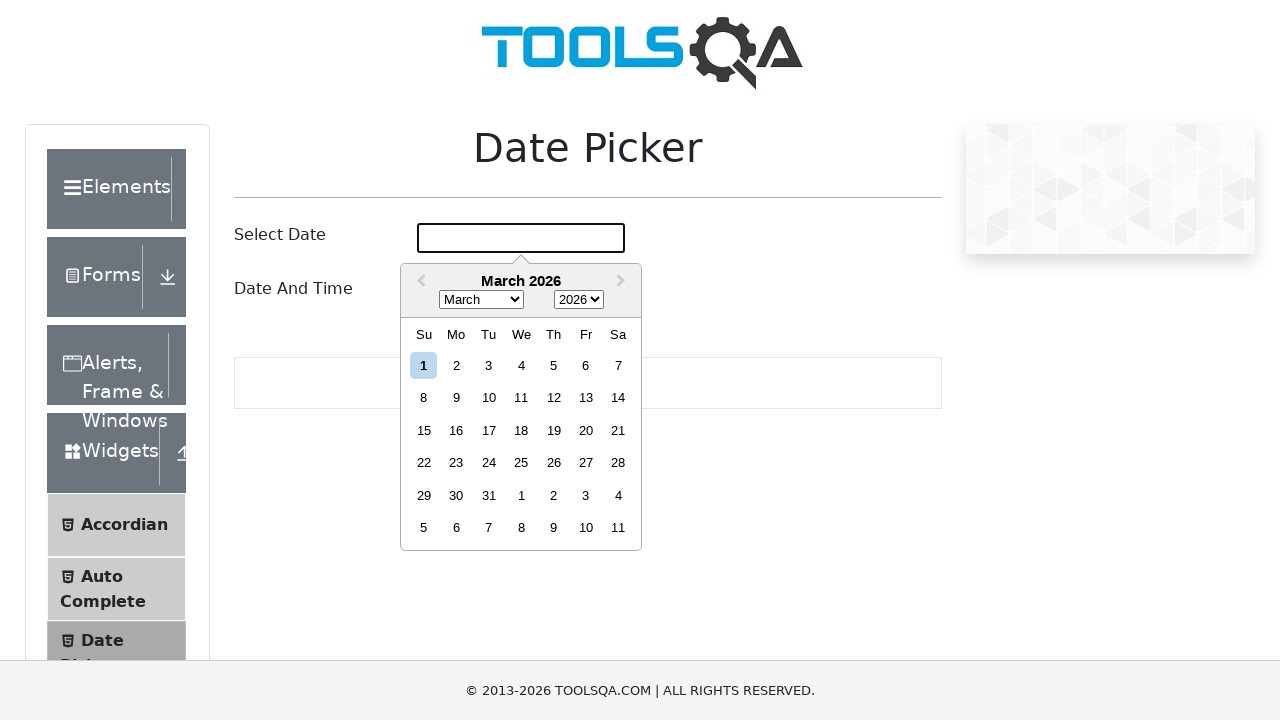

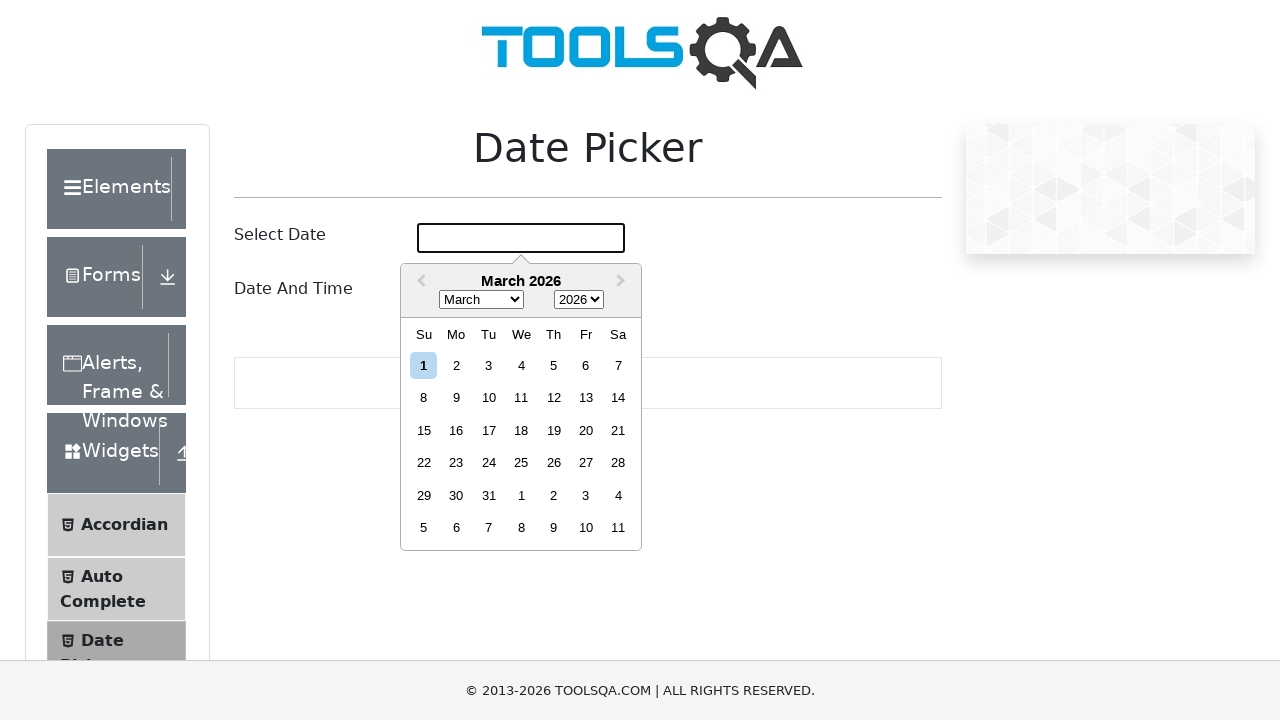